Tests form submission flow by first clicking a link with a mathematically calculated text value, then filling out a personal information form with first name, last name, city, and country fields, and submitting it.

Starting URL: http://suninjuly.github.io/find_link_text

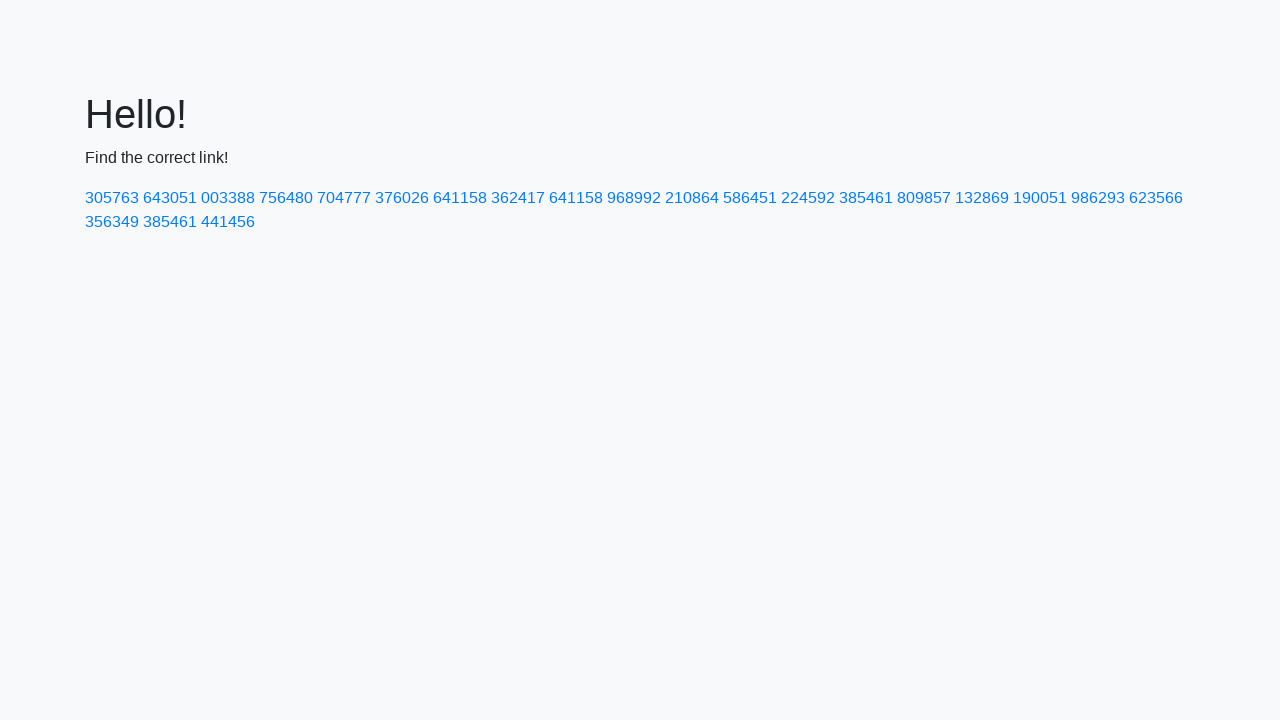

Clicked link with mathematically calculated text value: 224592 at (808, 198) on text=224592
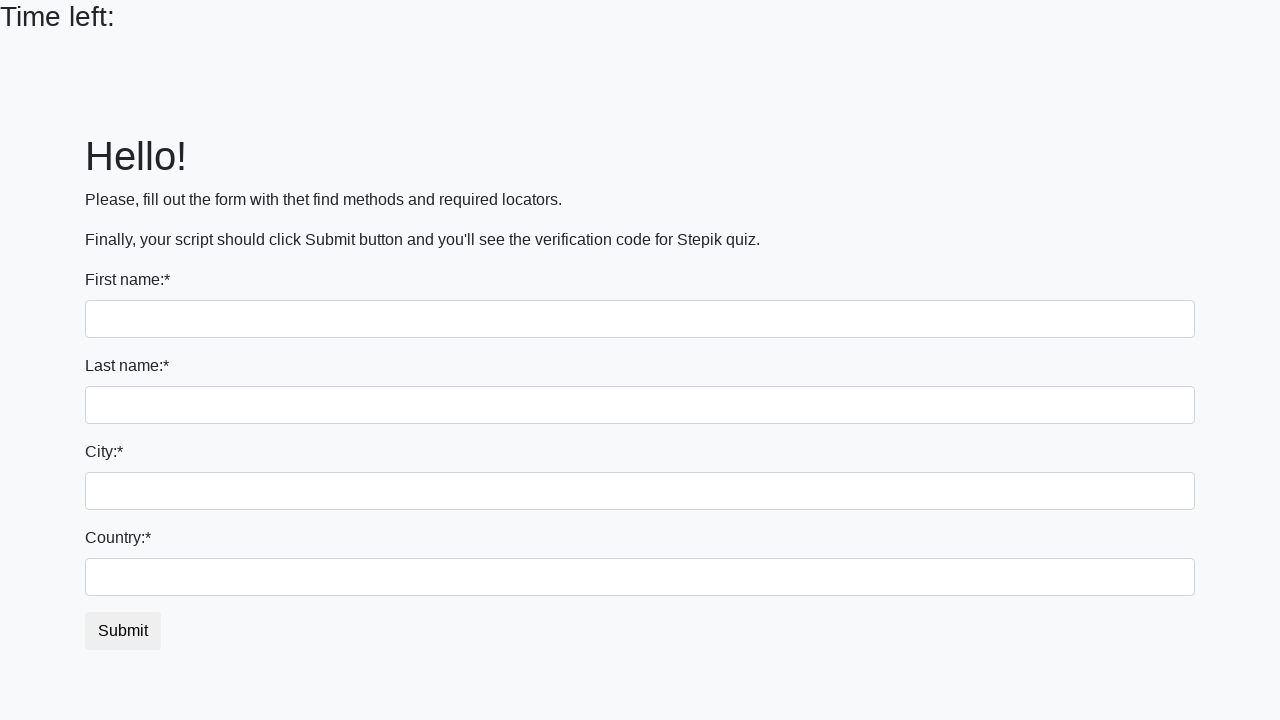

Filled first name field with 'Ivan' on input
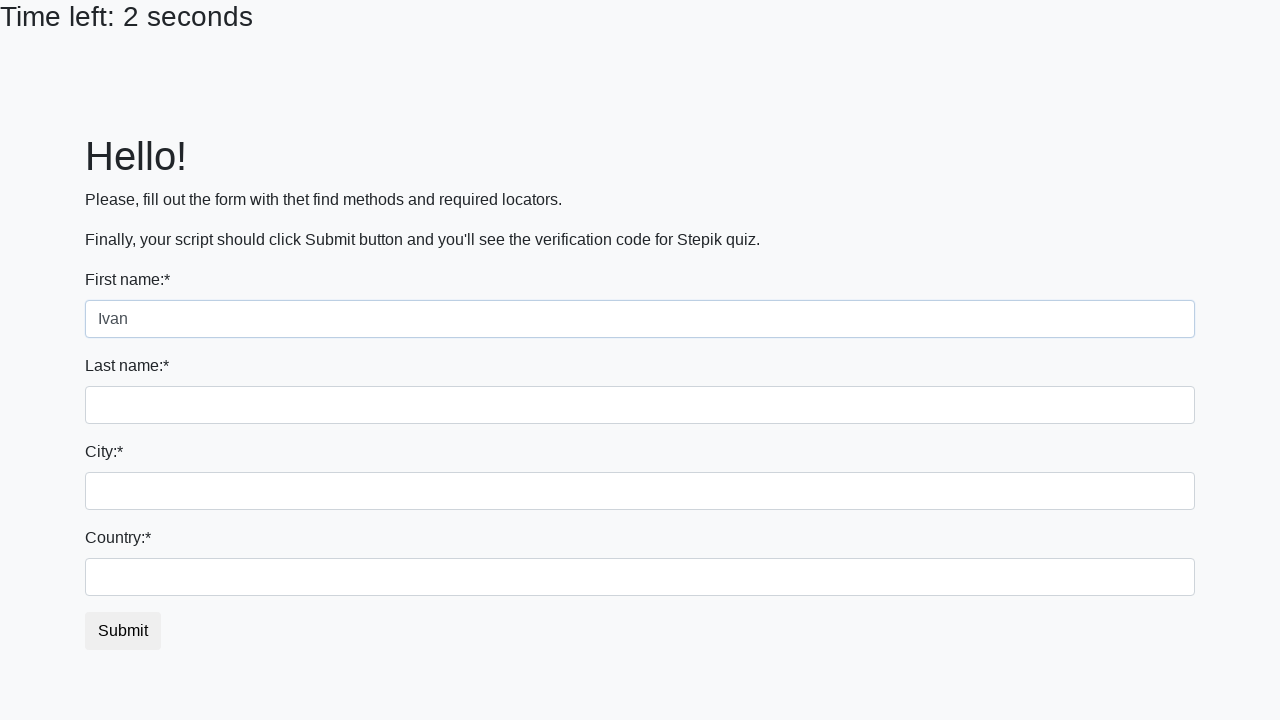

Filled last name field with 'Petrov' on input[name='last_name']
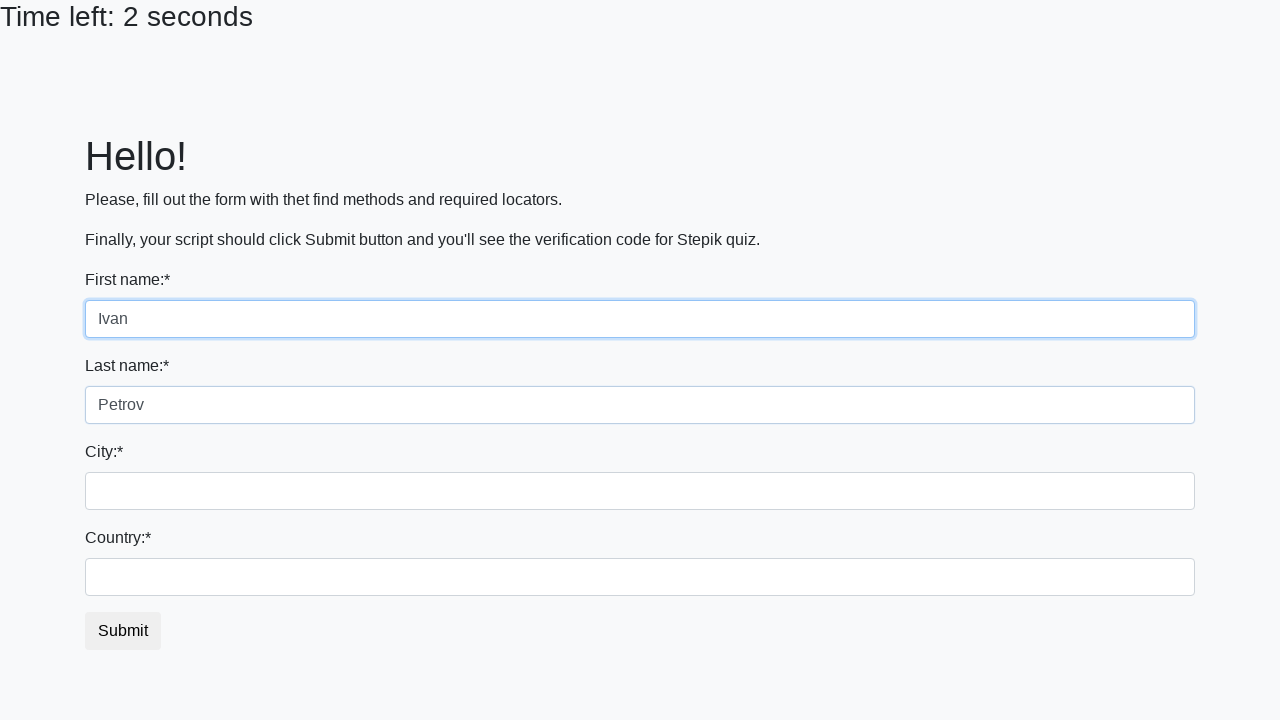

Filled city field with 'Smolensk' on .city
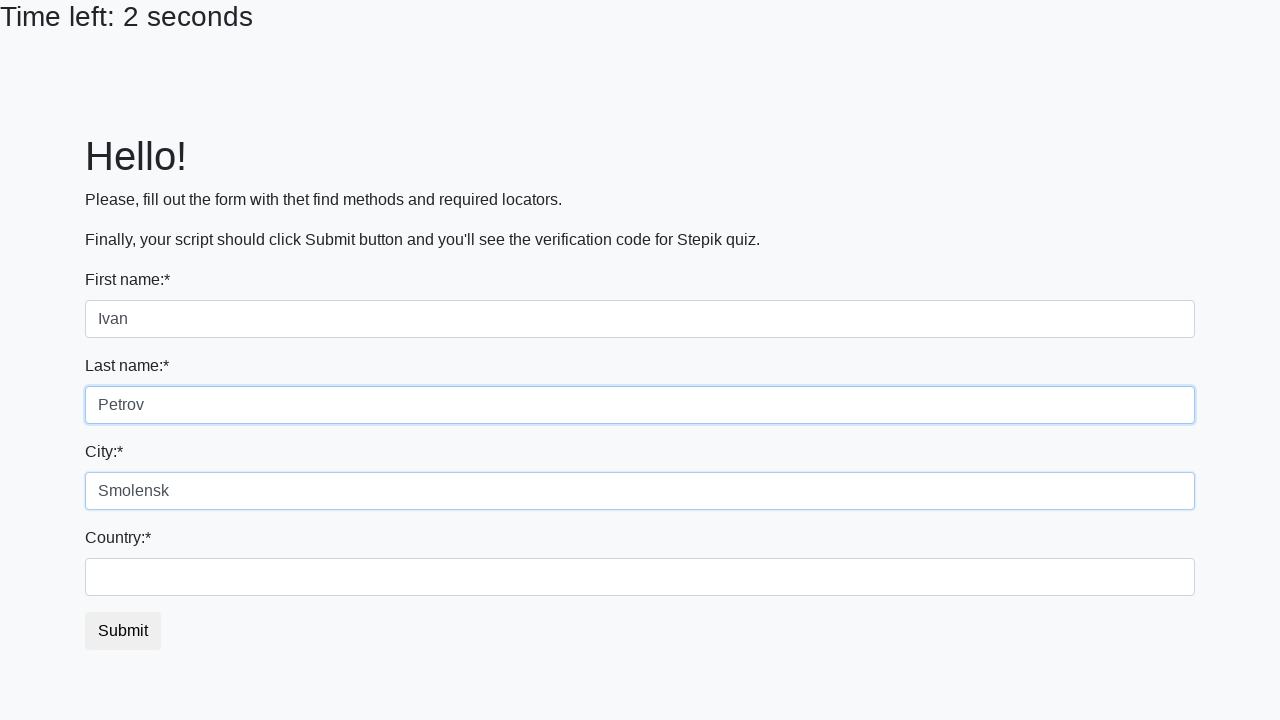

Filled country field with 'Russia' on #country
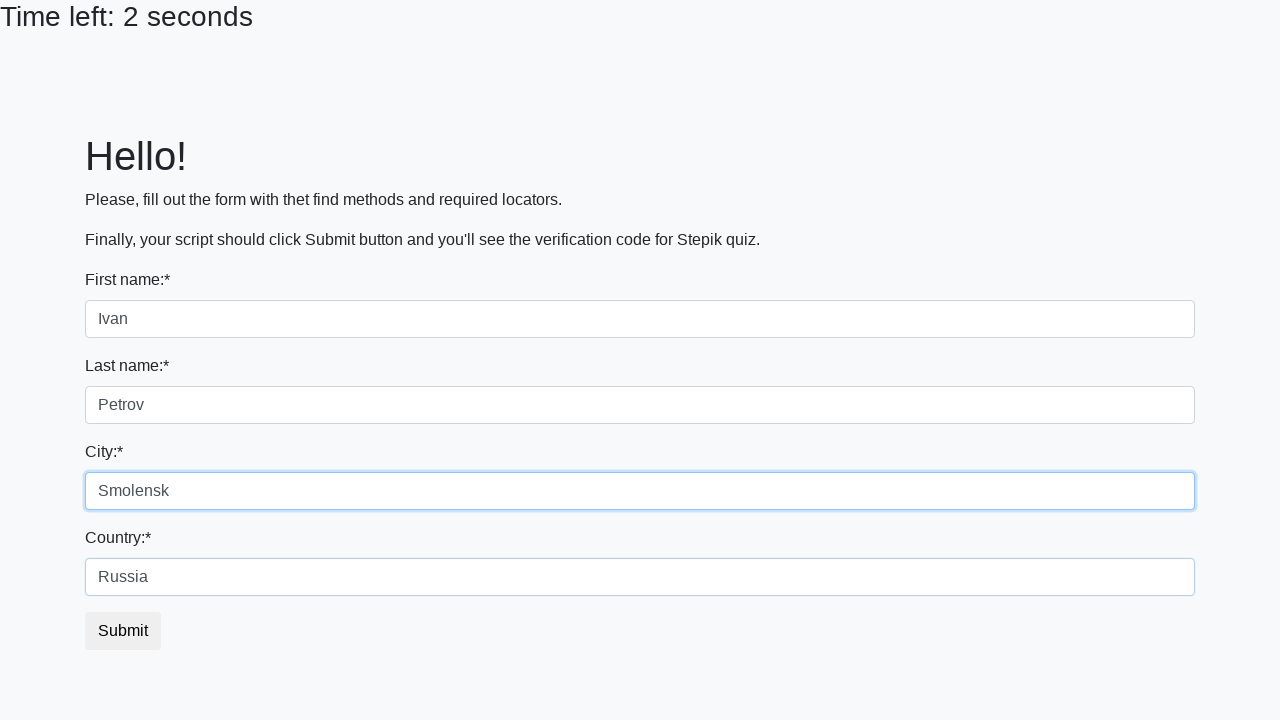

Clicked submit button to submit form at (123, 631) on button.btn
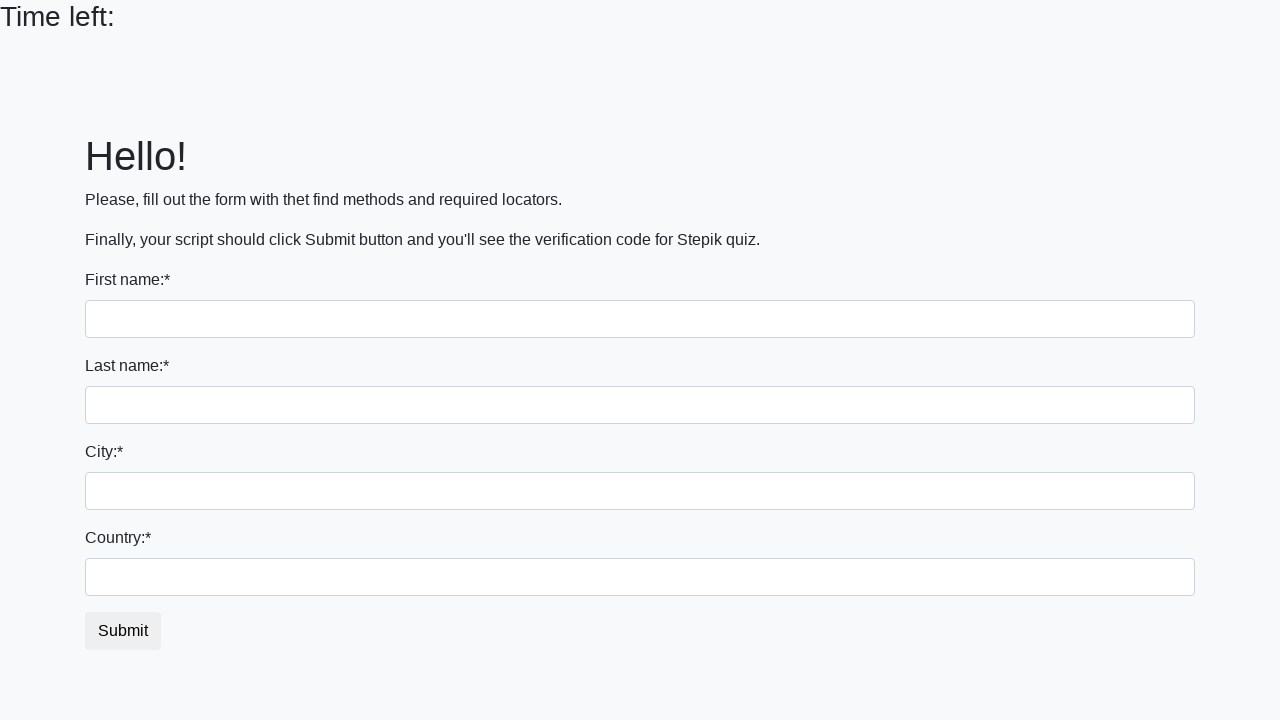

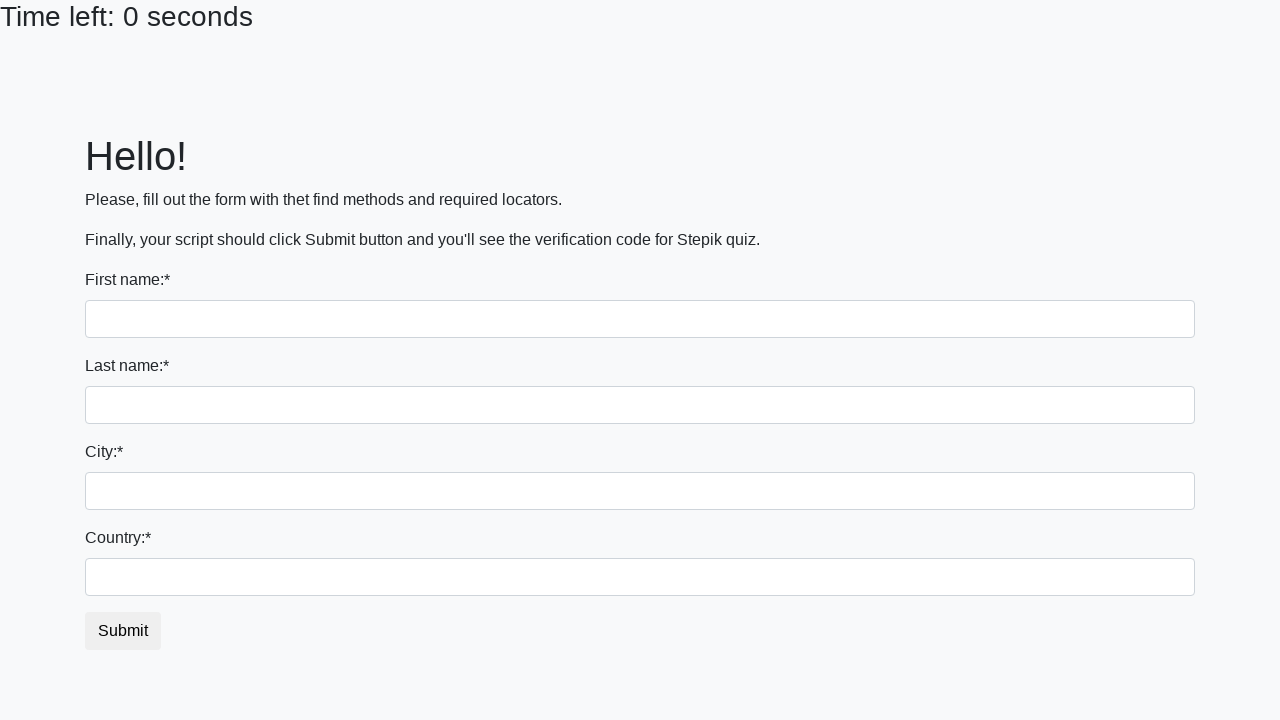